Tests the Python.org search functionality by entering a search query for "pycon 2024" and verifying results are returned

Starting URL: http://www.python.org

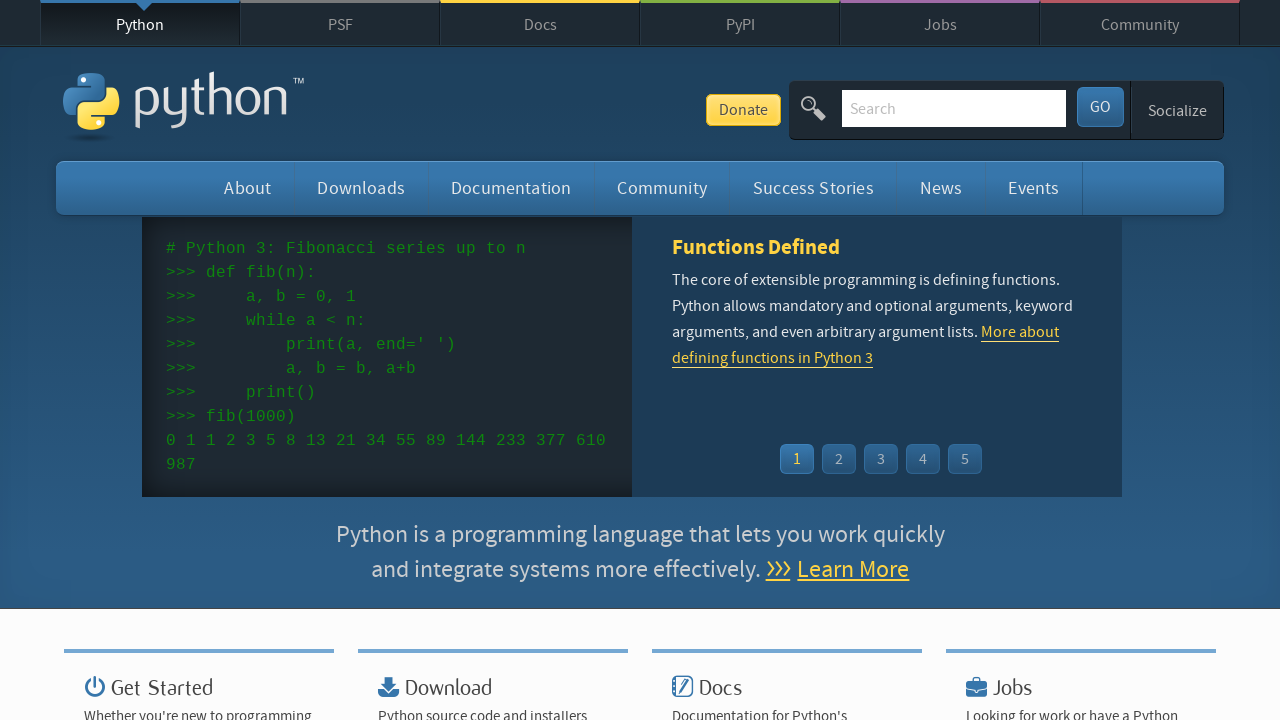

Verified Python.org page loaded correctly
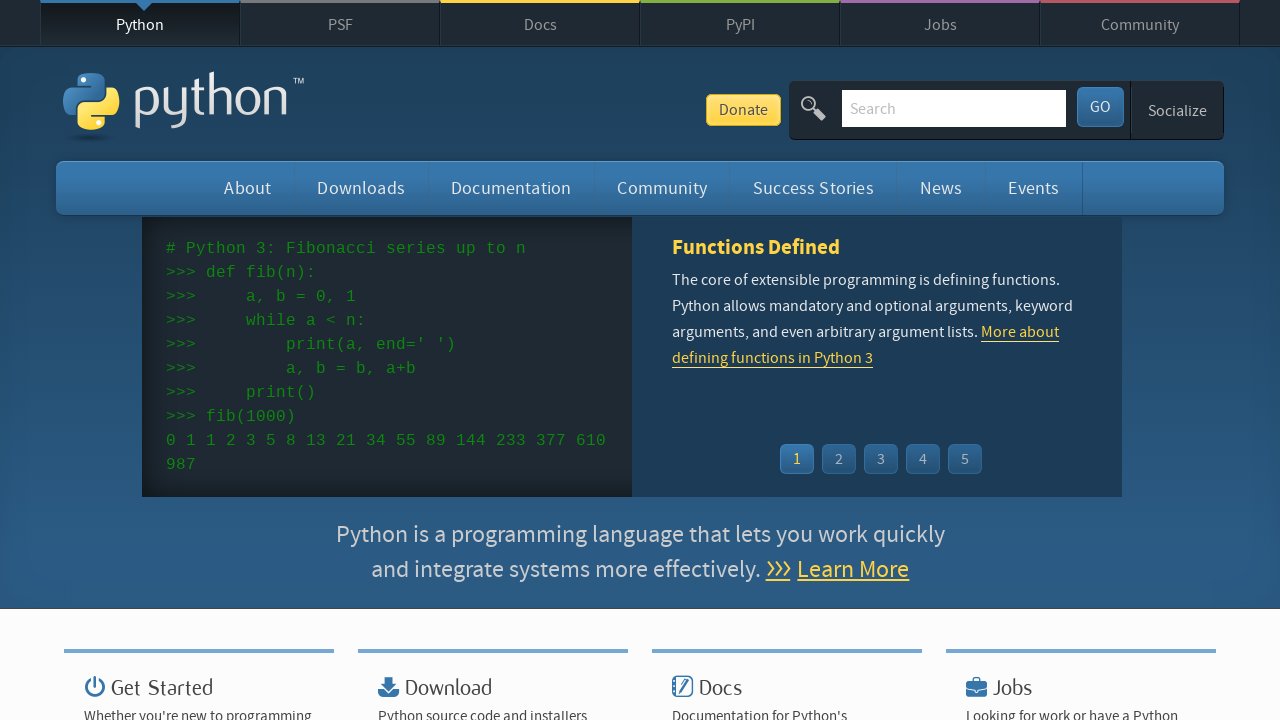

Filled search box with 'pycon 2024' on input[name='q']
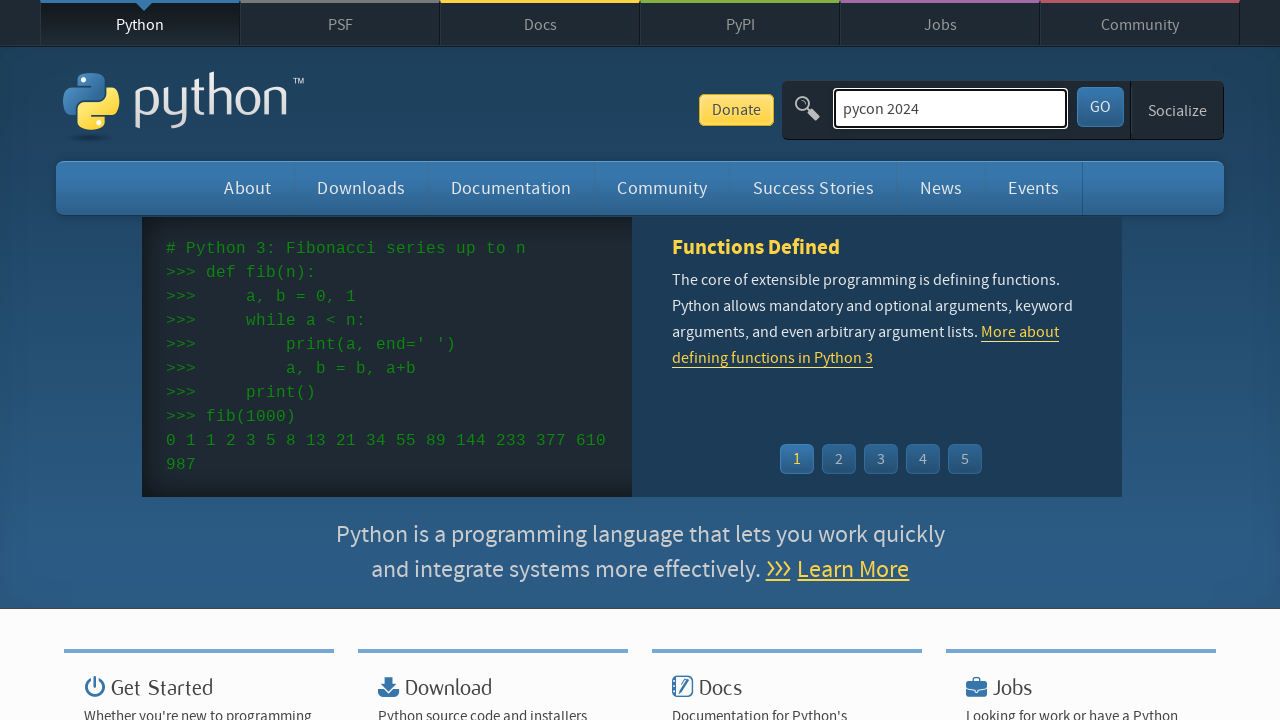

Submitted search query by pressing Enter on input[name='q']
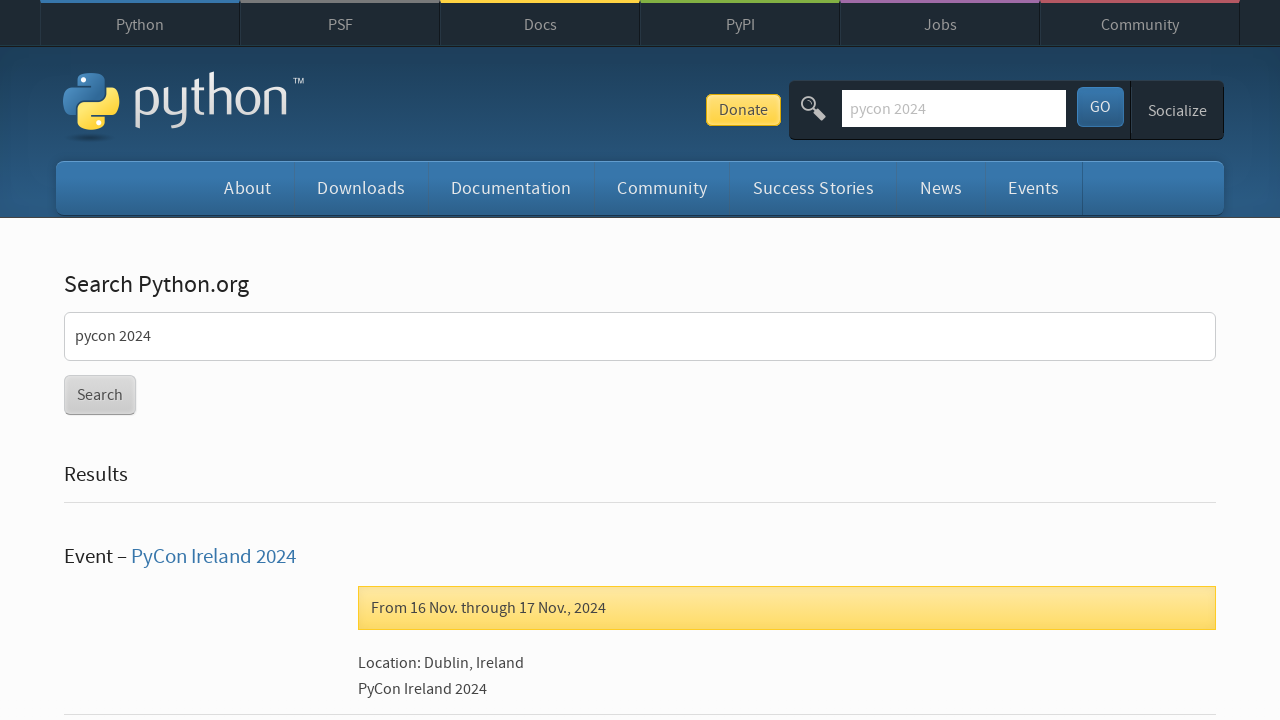

Waited for page to reach networkidle state
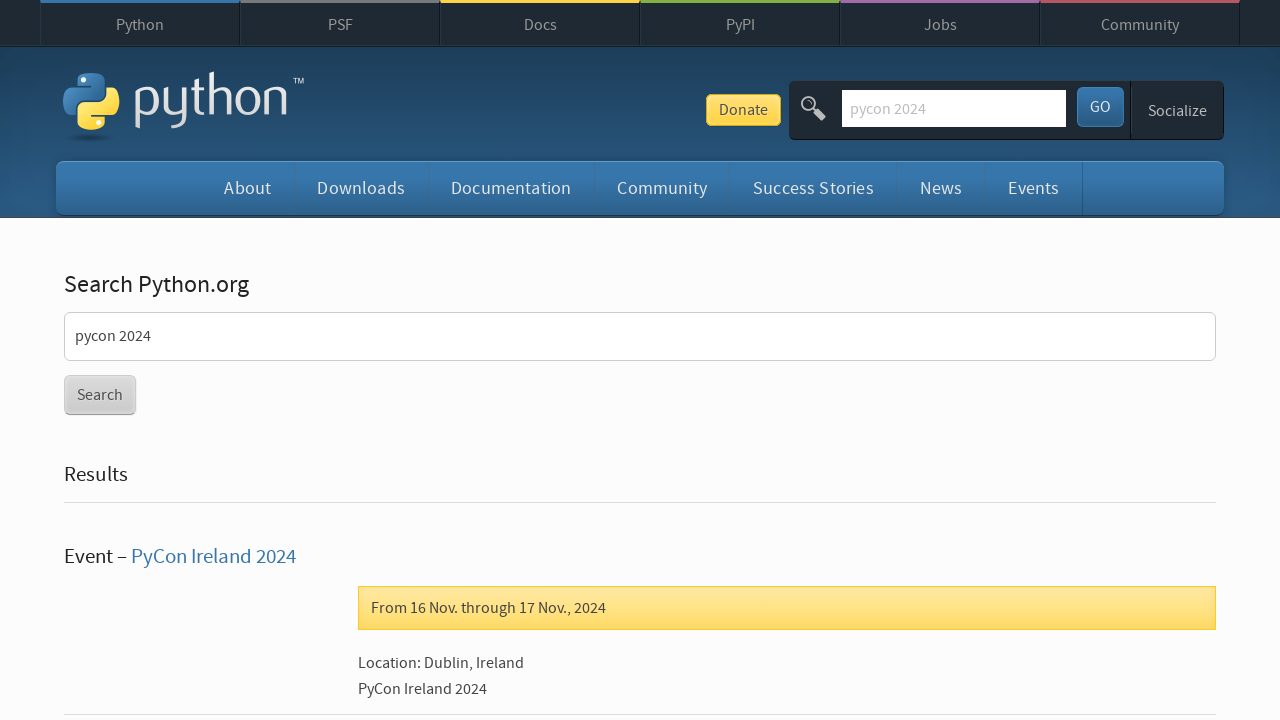

Verified search results were returned for 'pycon 2024'
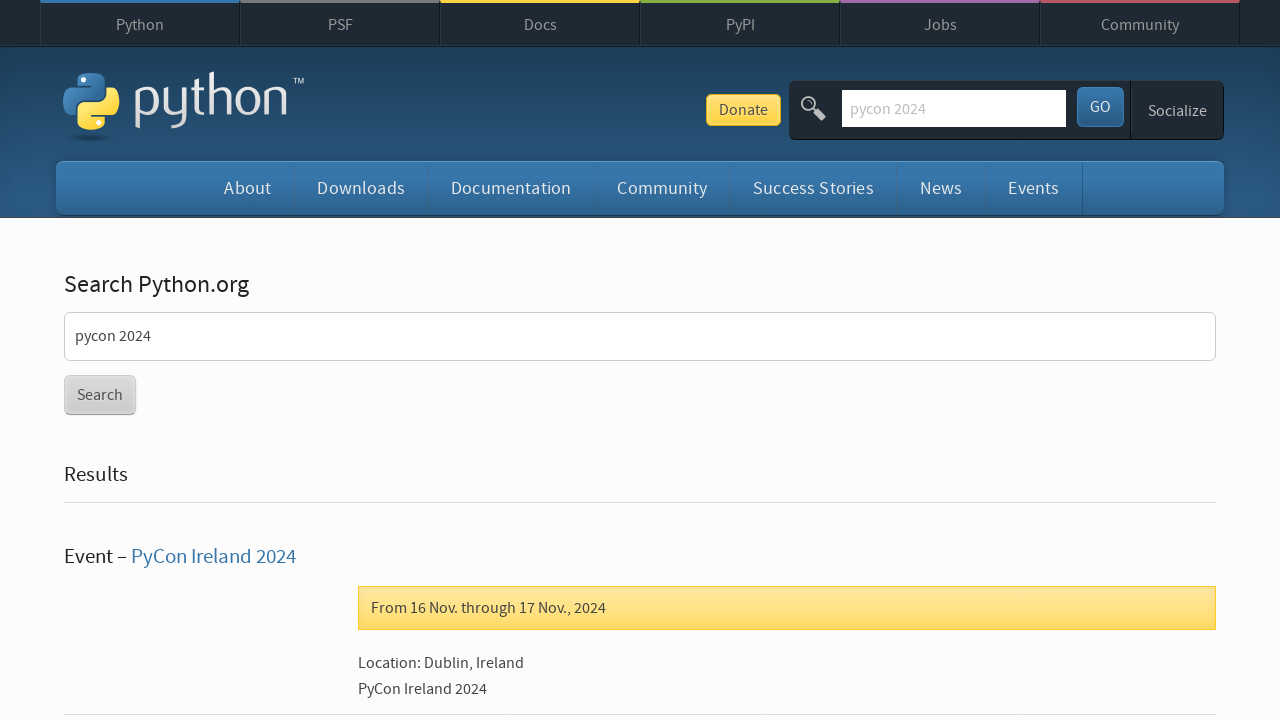

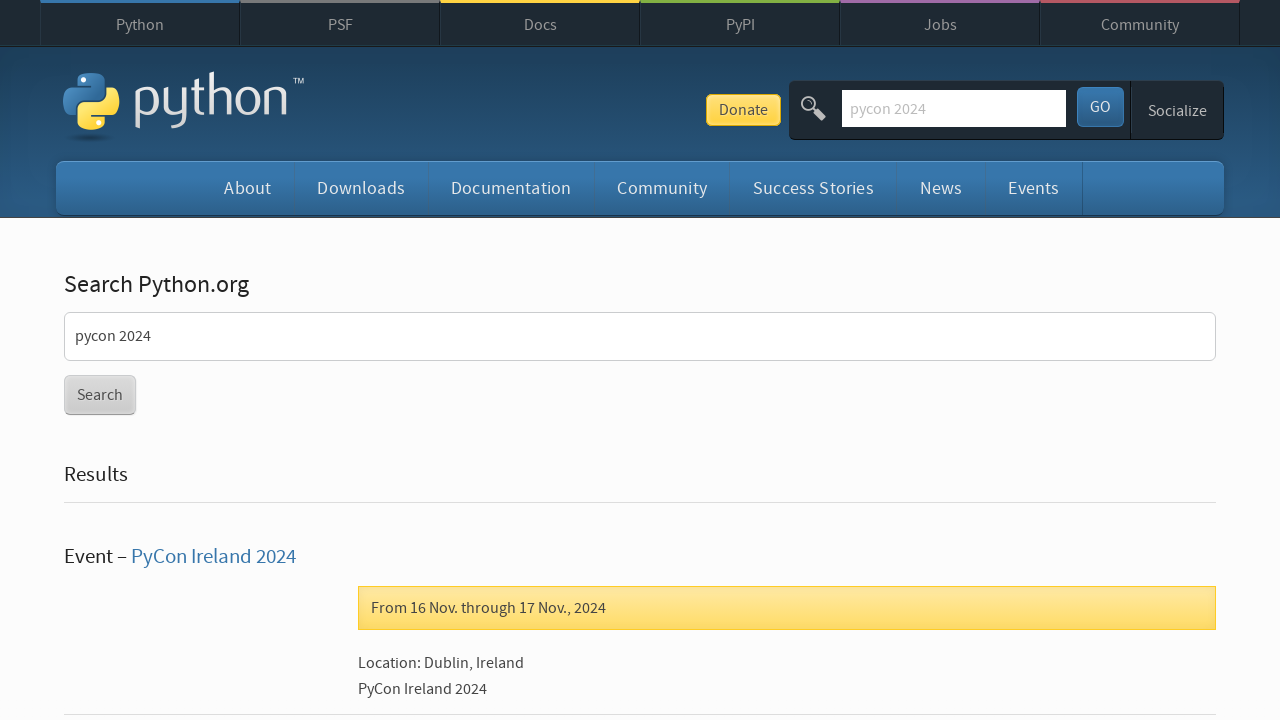